Navigates to the Demoblaze store homepage and verifies the page has loaded correctly by checking the title

Starting URL: https://www.demoblaze.com/

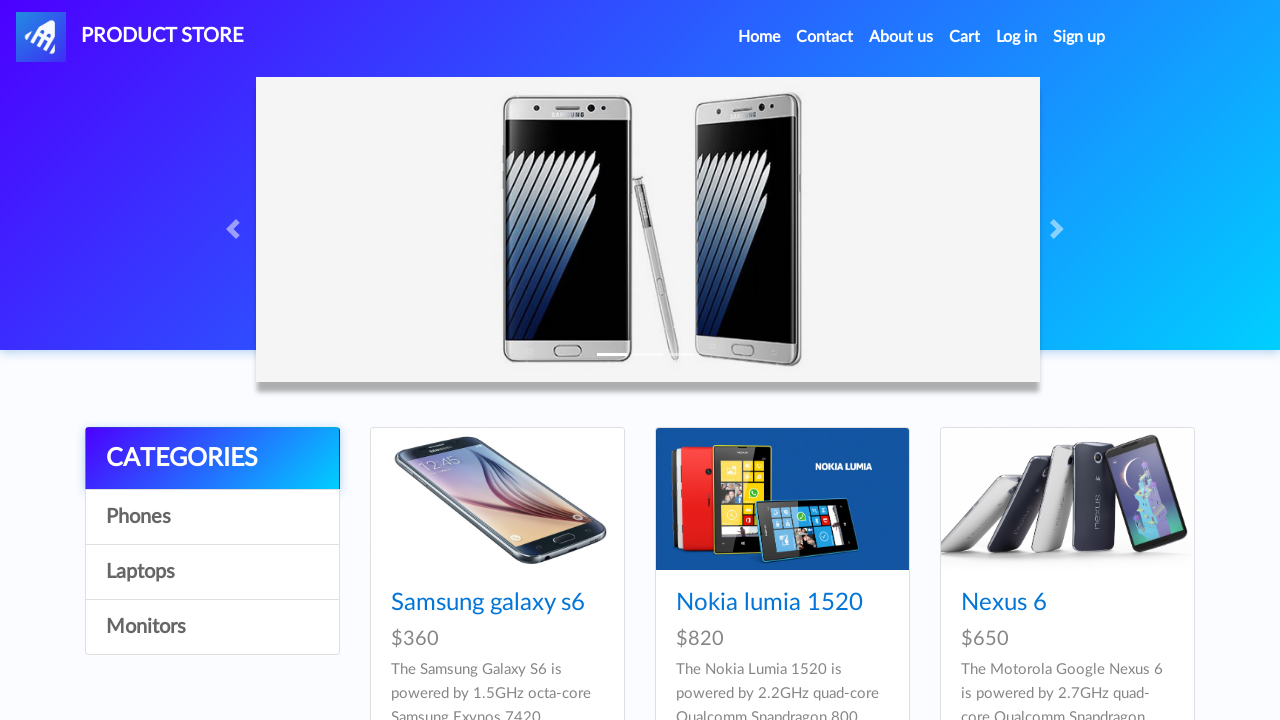

Waited for page to load with domcontentloaded state
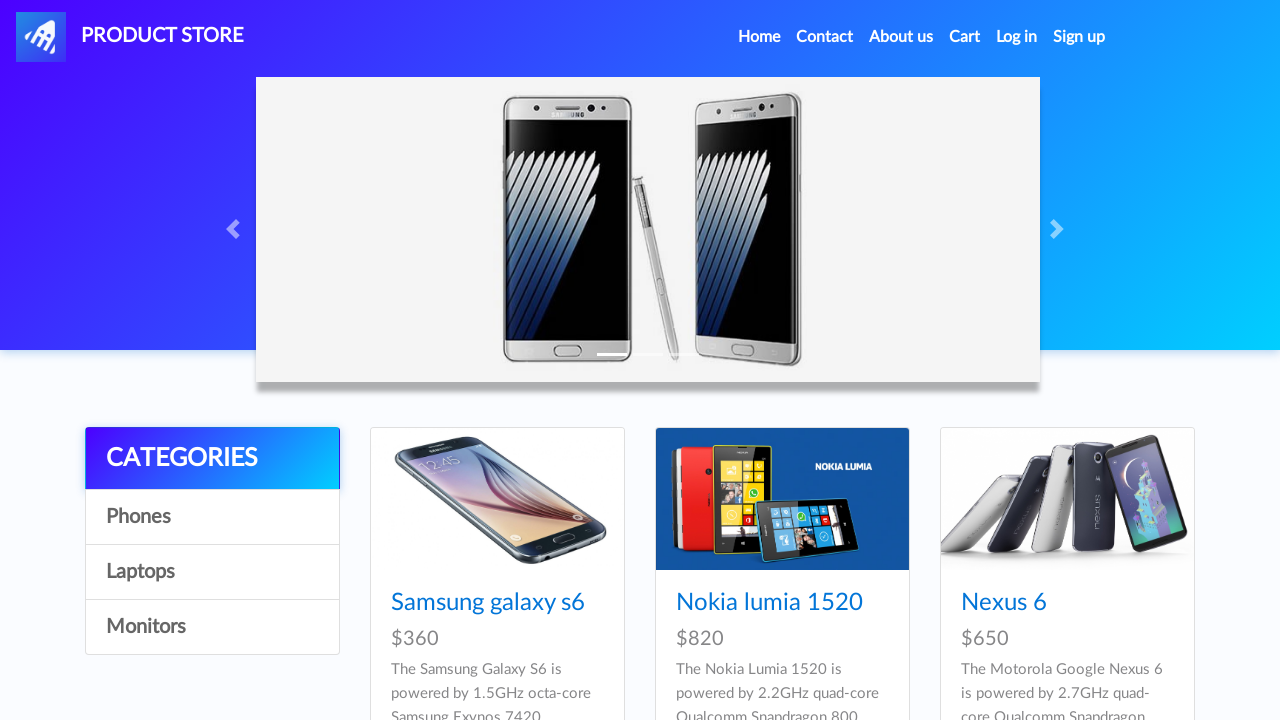

Verified page title contains 'STORE' - Demoblaze homepage loaded correctly
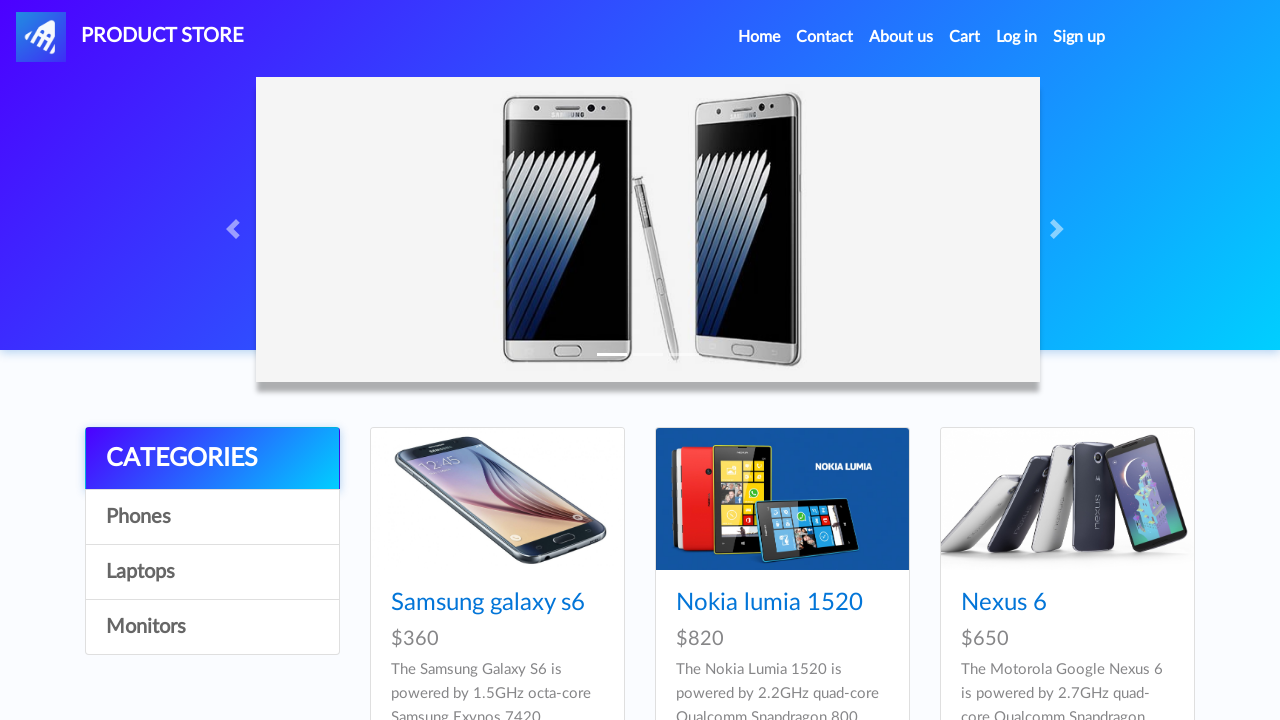

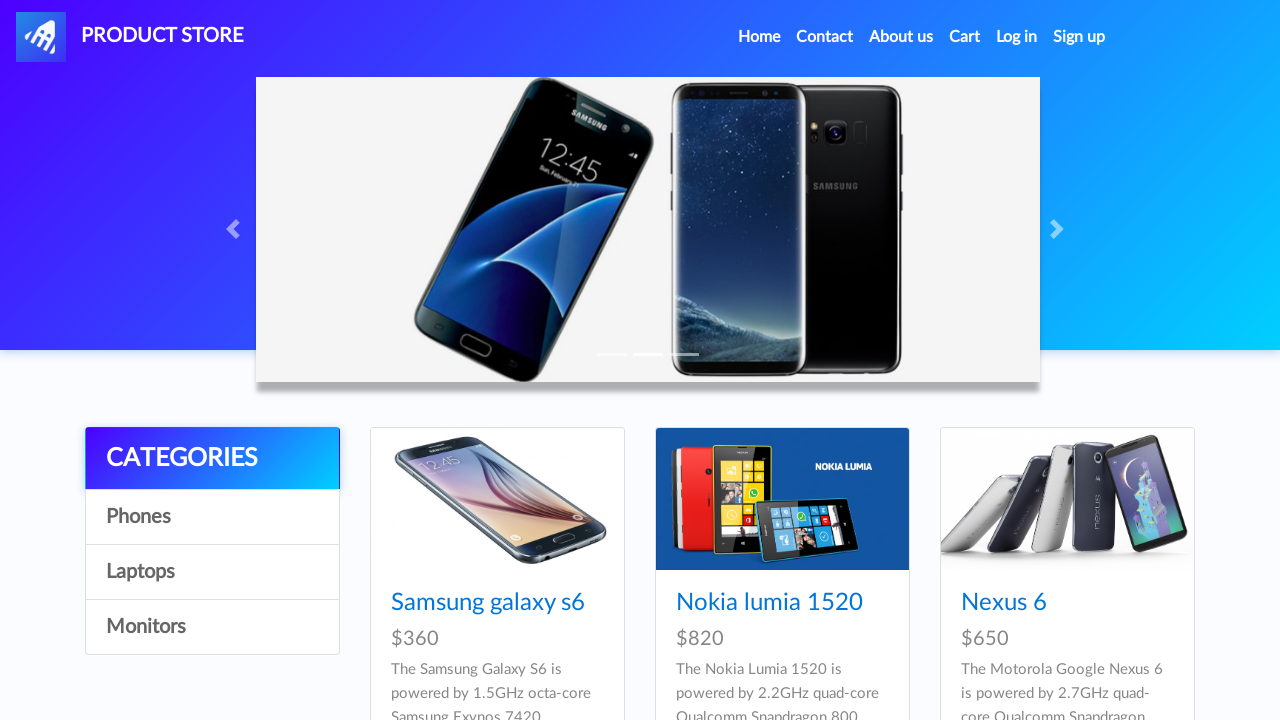